Navigates to the PHP Travels demo page and verifies that images are displayed on the page

Starting URL: https://phptravels.com/demo/

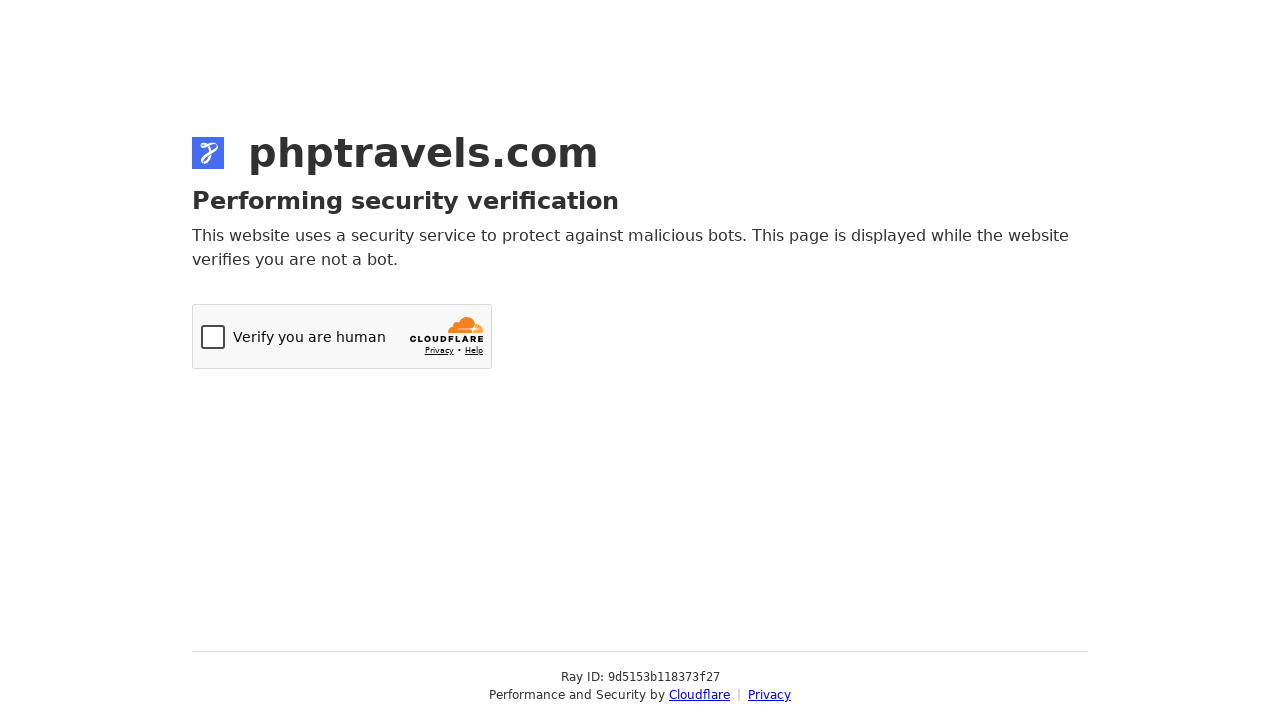

Navigated to PHP Travels demo page
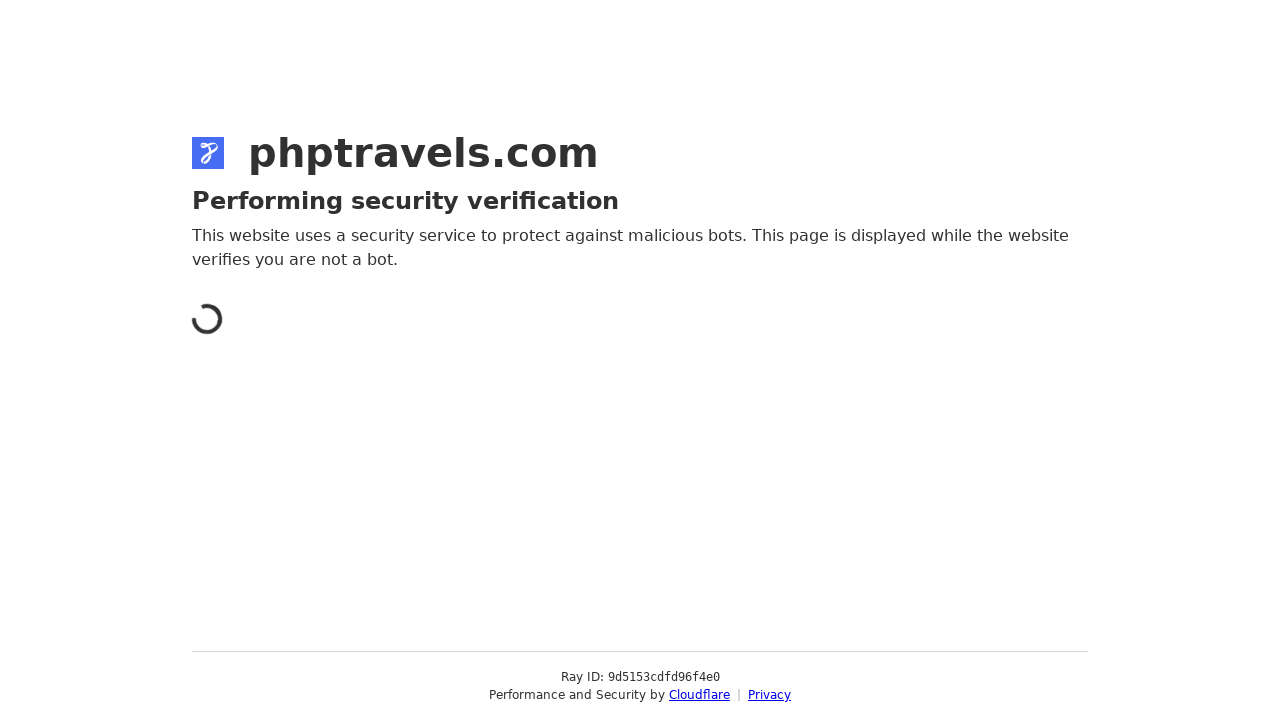

Images loaded on the page
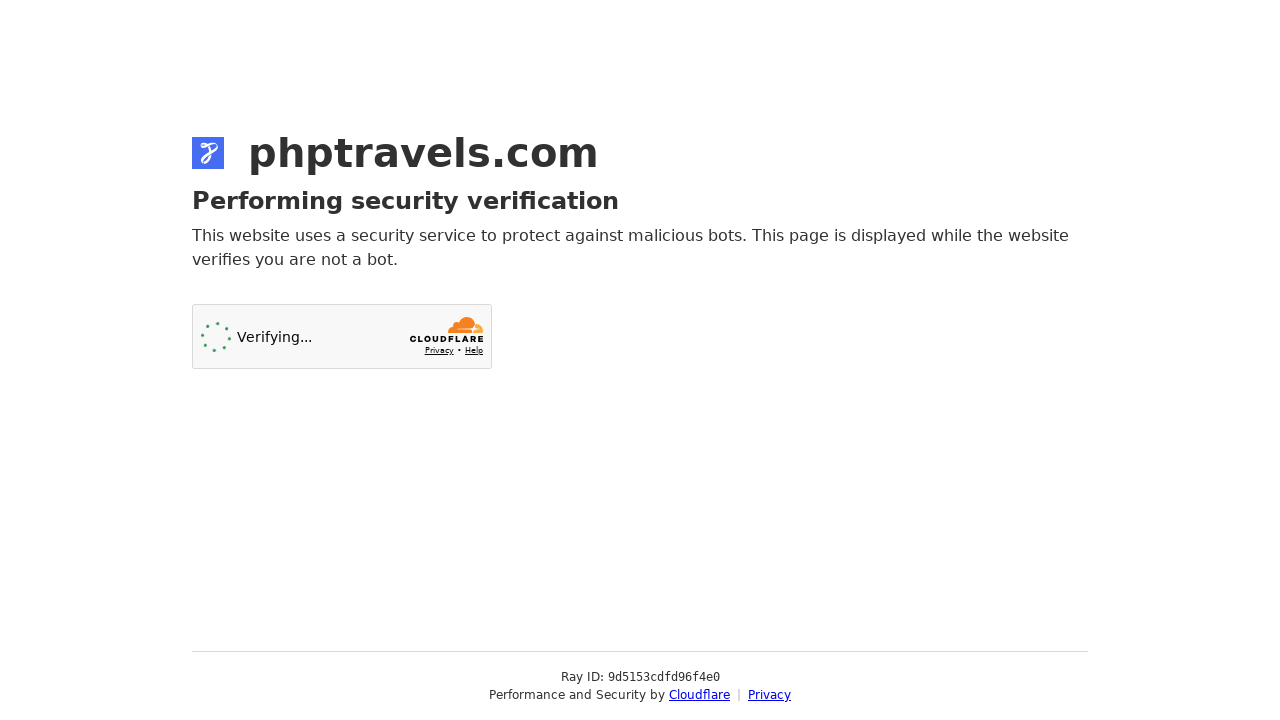

Verified at least one image is visible on the page
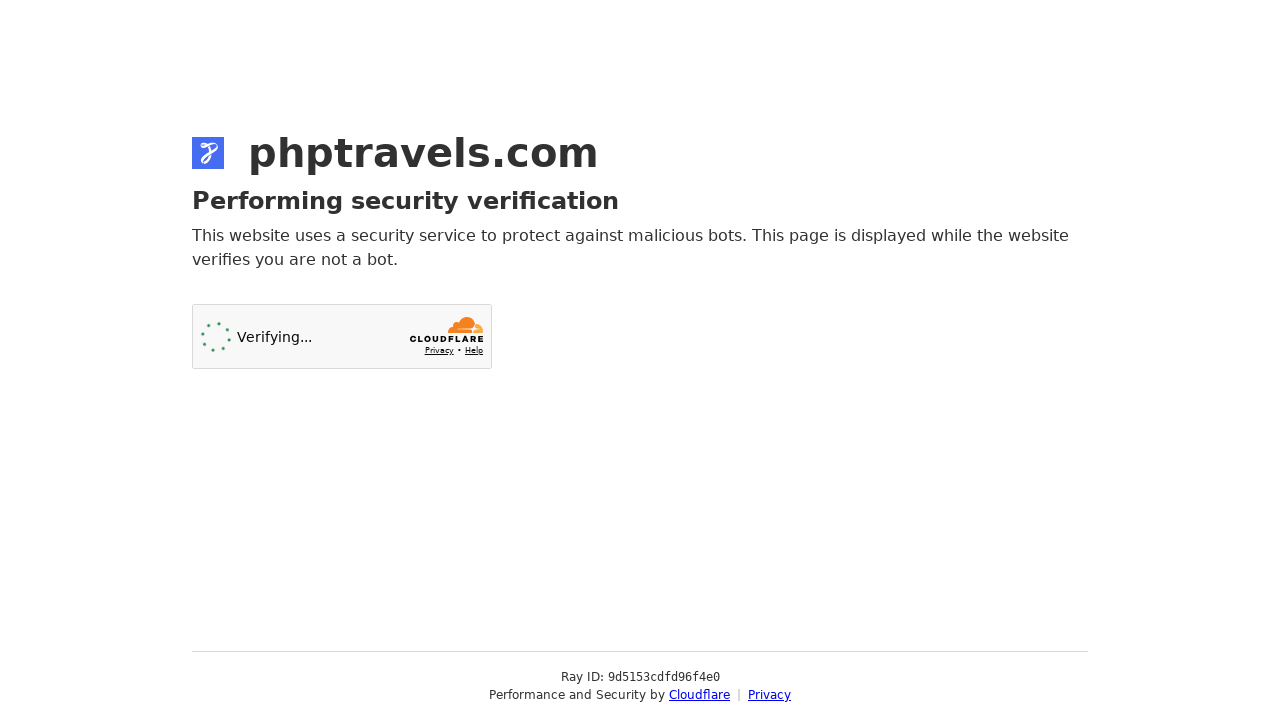

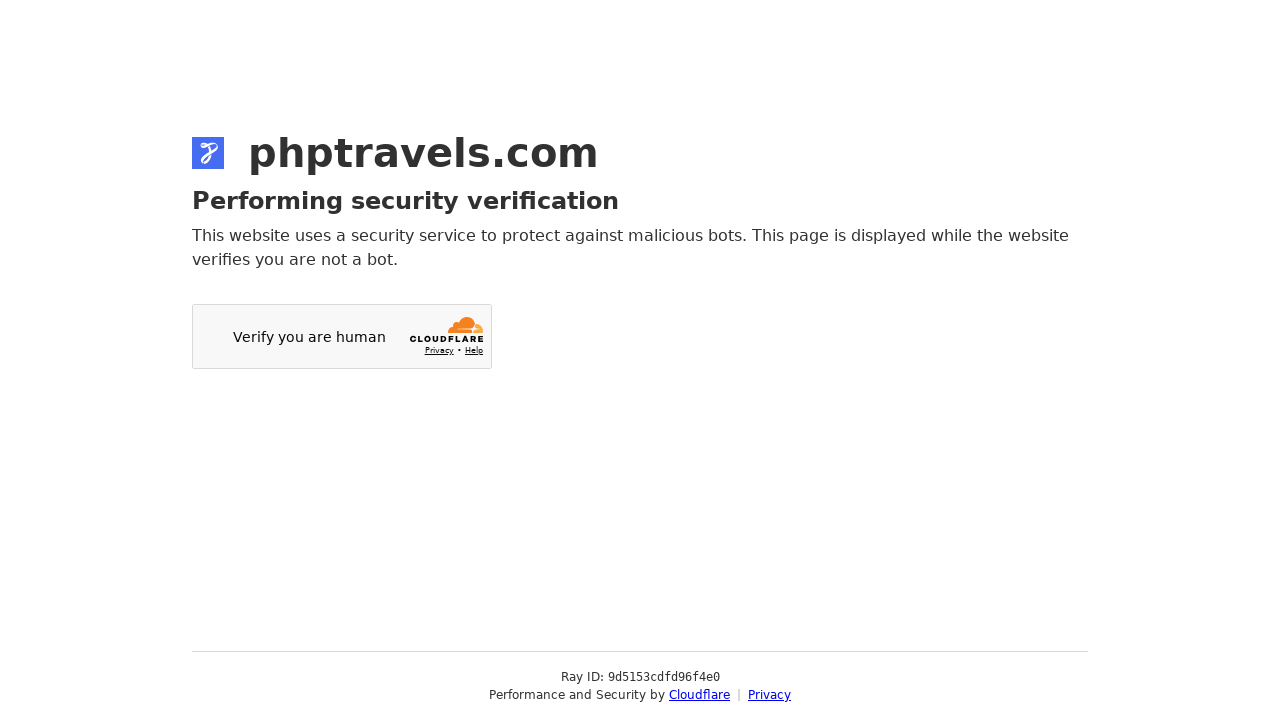